Tests jQuery UI drag and drop functionality by dragging an element and dropping it onto a target element, then verifying the drop was successful

Starting URL: https://jqueryui.com/droppable/

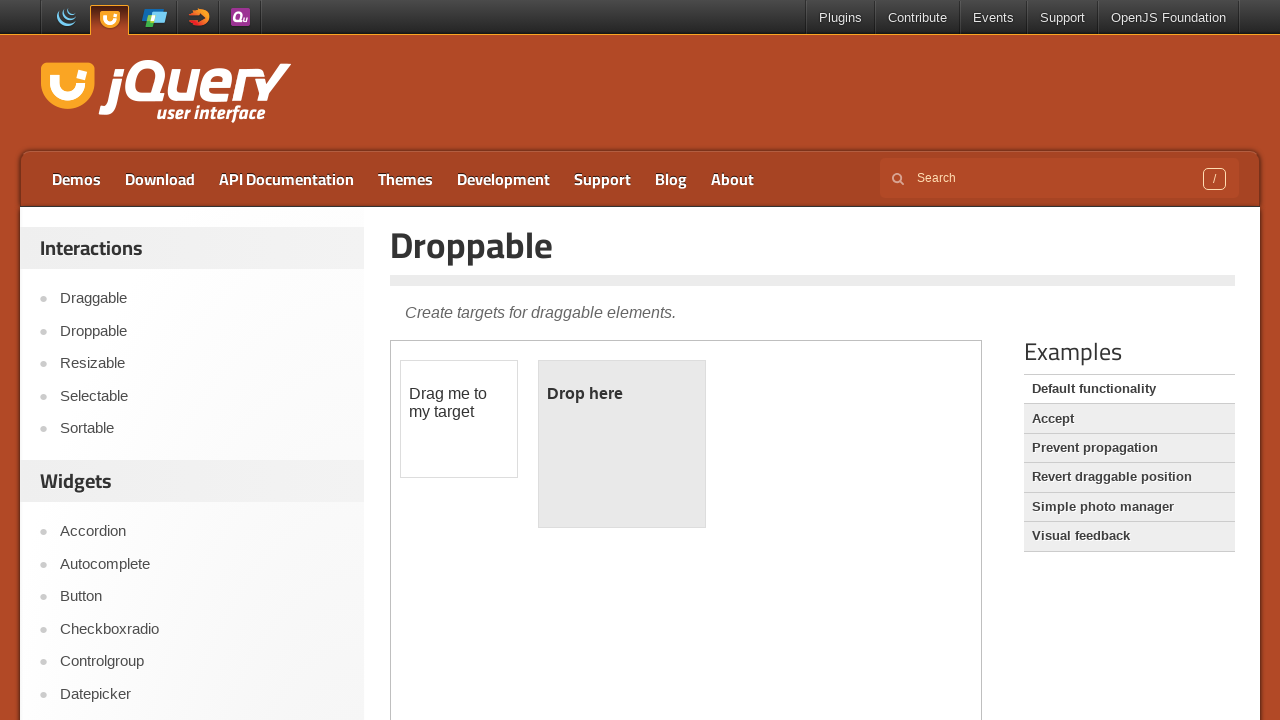

Located the demo frame containing jQuery UI droppable demo
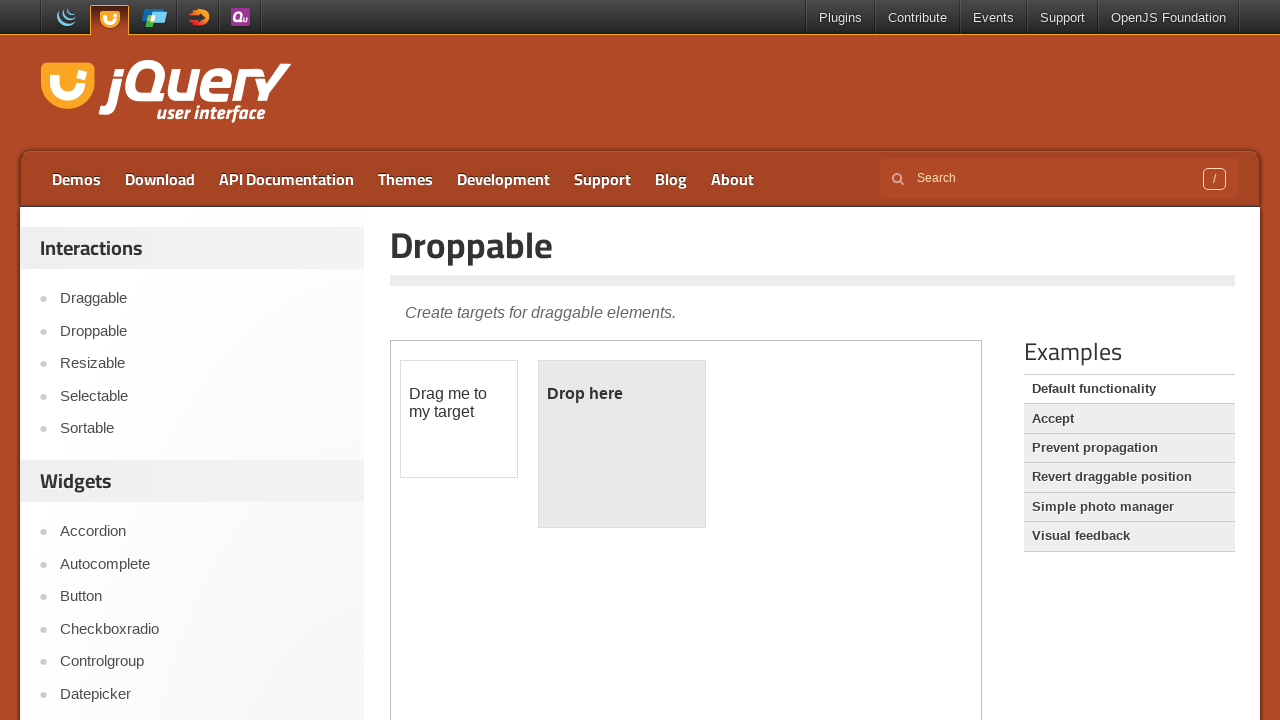

Located the draggable element
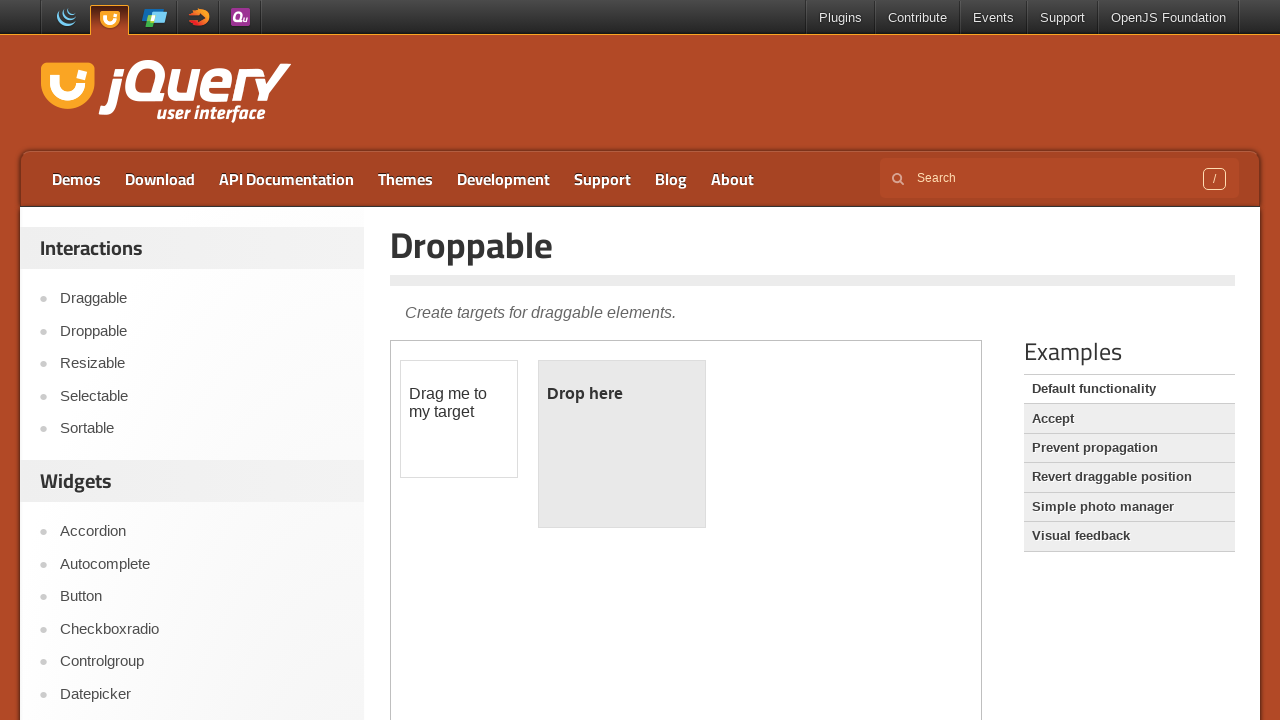

Located the droppable target element
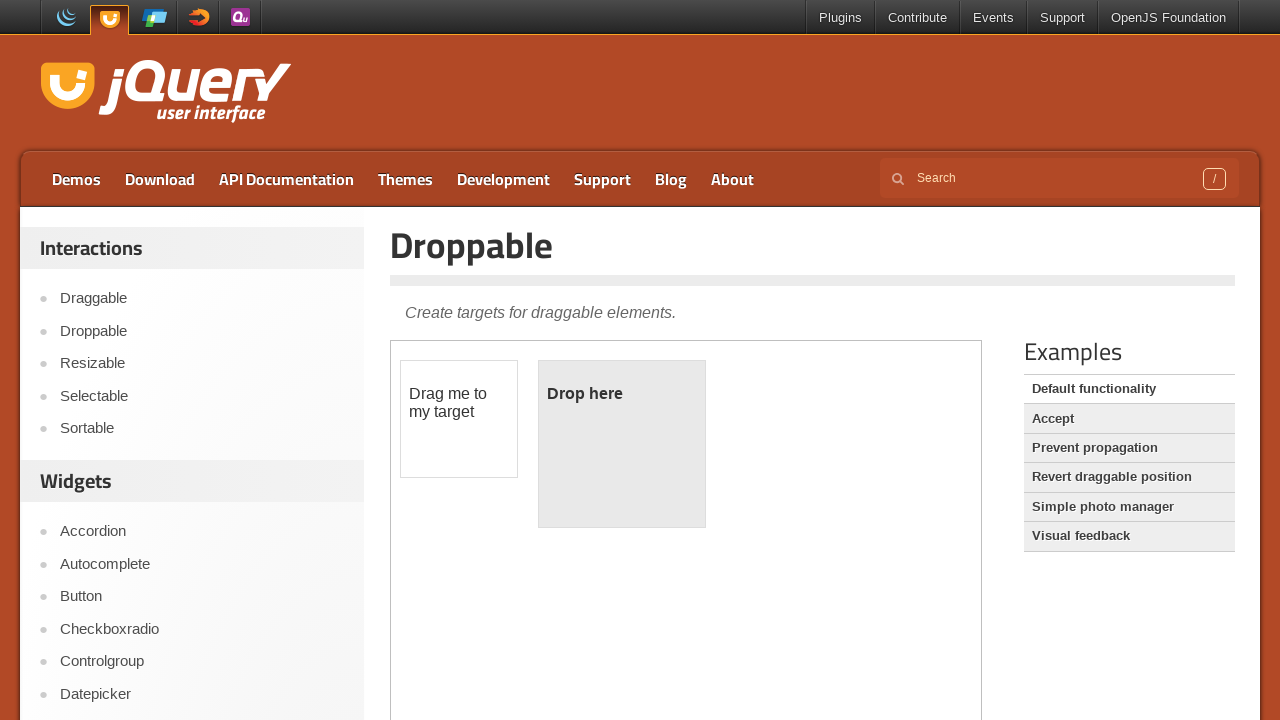

Dragged the draggable element and dropped it onto the droppable target at (622, 444)
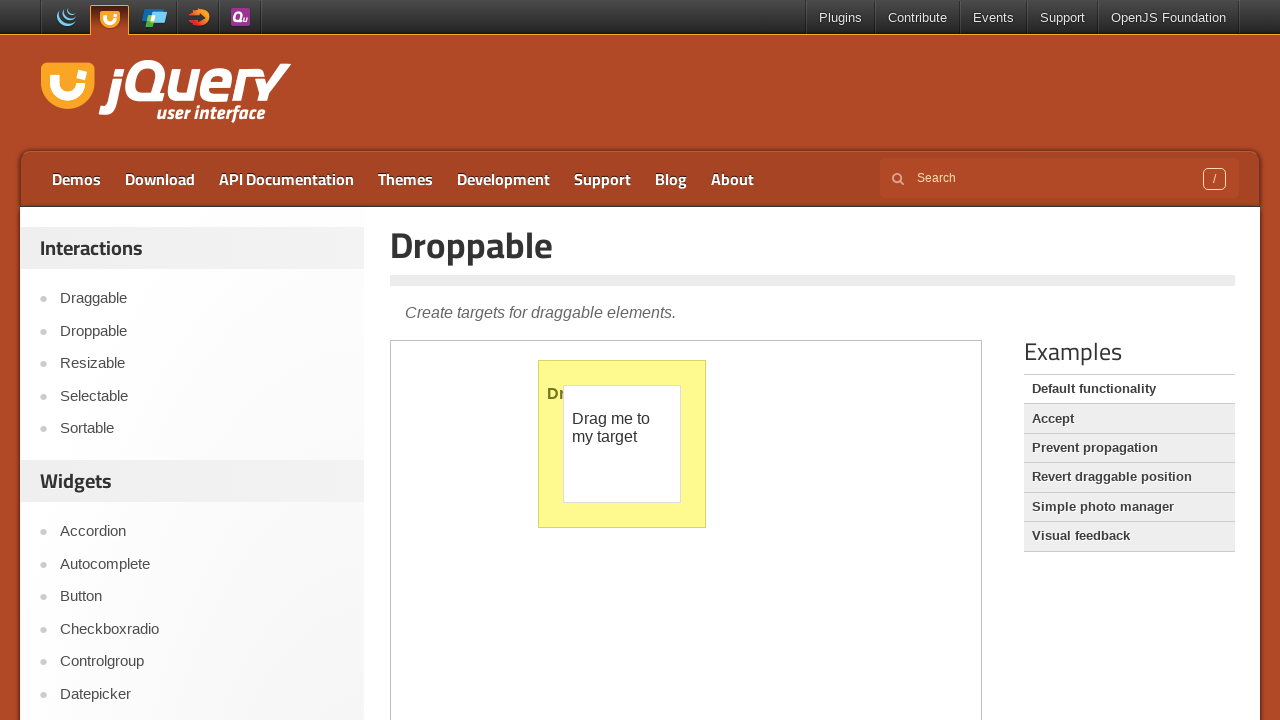

Verified that the droppable element text changed to 'Dropped!' confirming successful drop
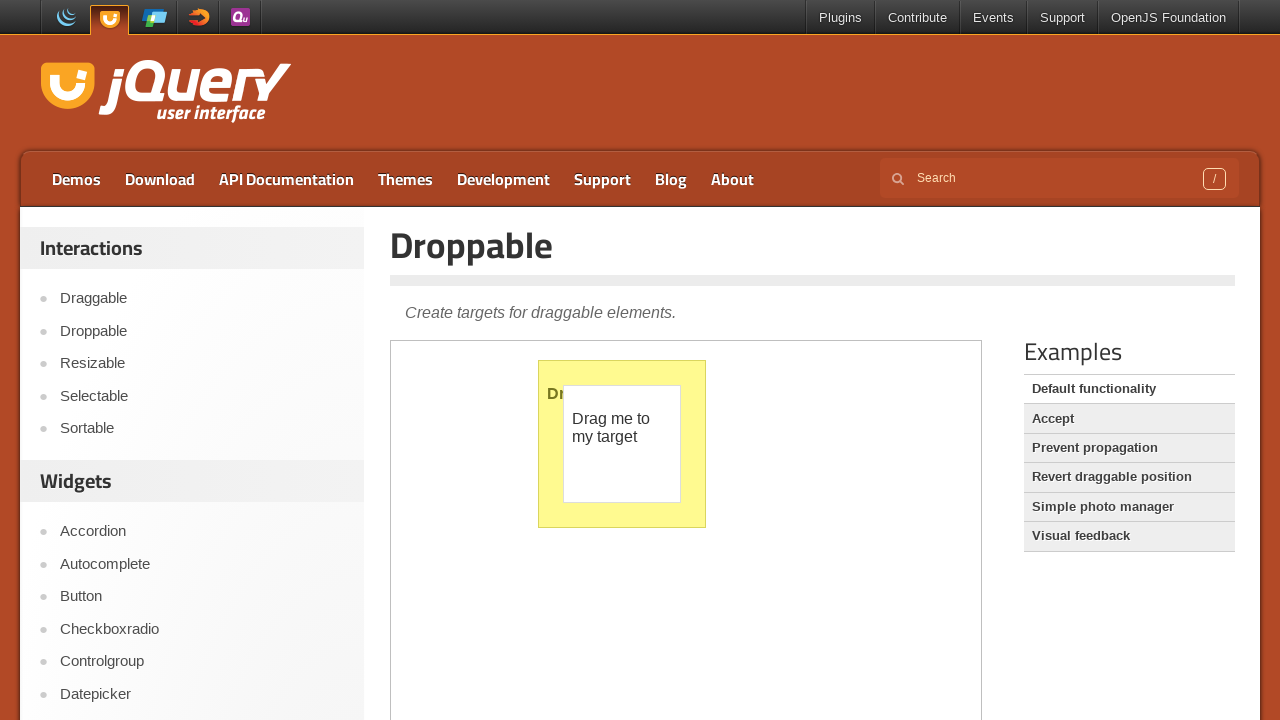

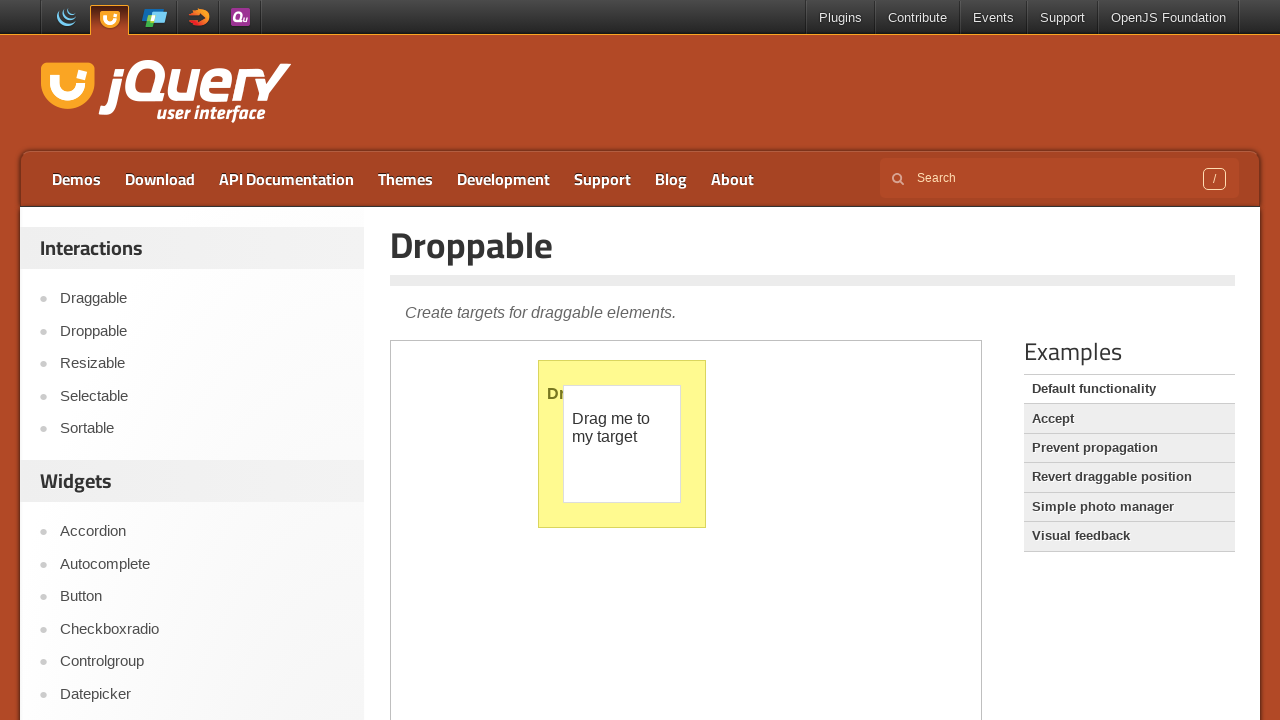